Tests right-click context menu functionality by opening context menu, hovering over menu item, clicking it, and handling the alert.

Starting URL: http://swisnl.github.io/jQuery-contextMenu/demo.html

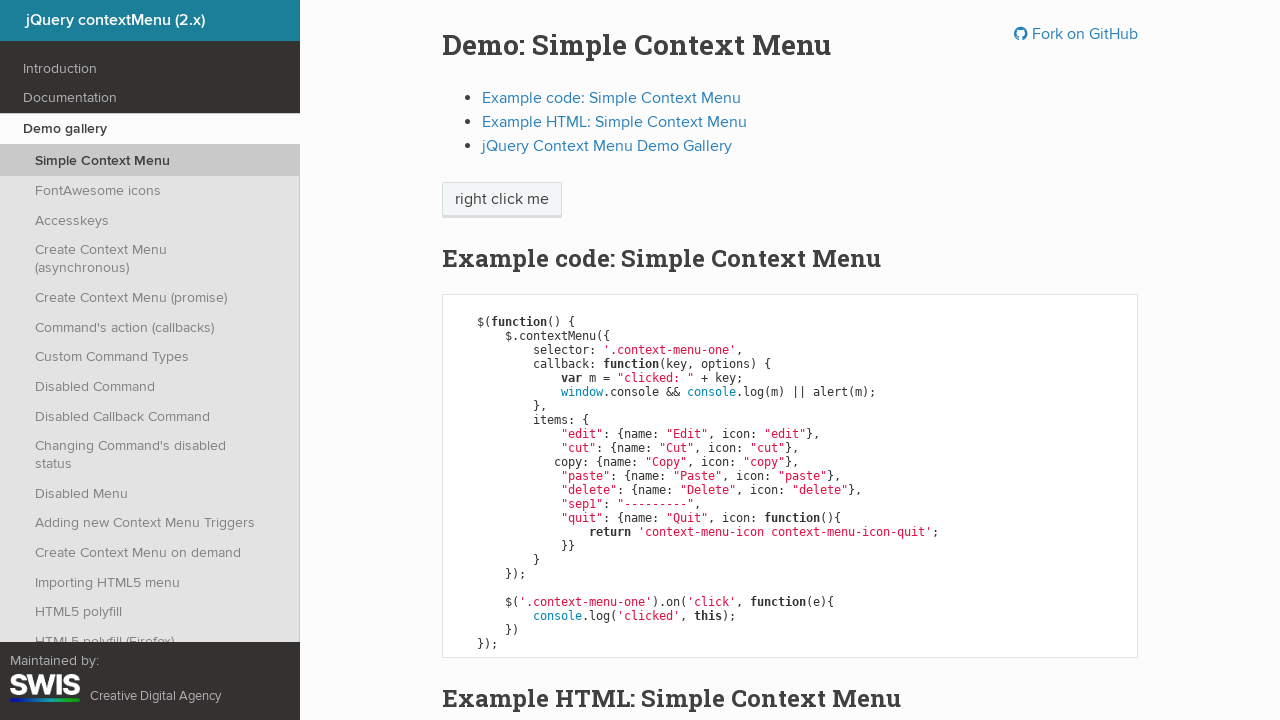

Right-clicked on context menu trigger element to open context menu at (502, 200) on span.context-menu-one
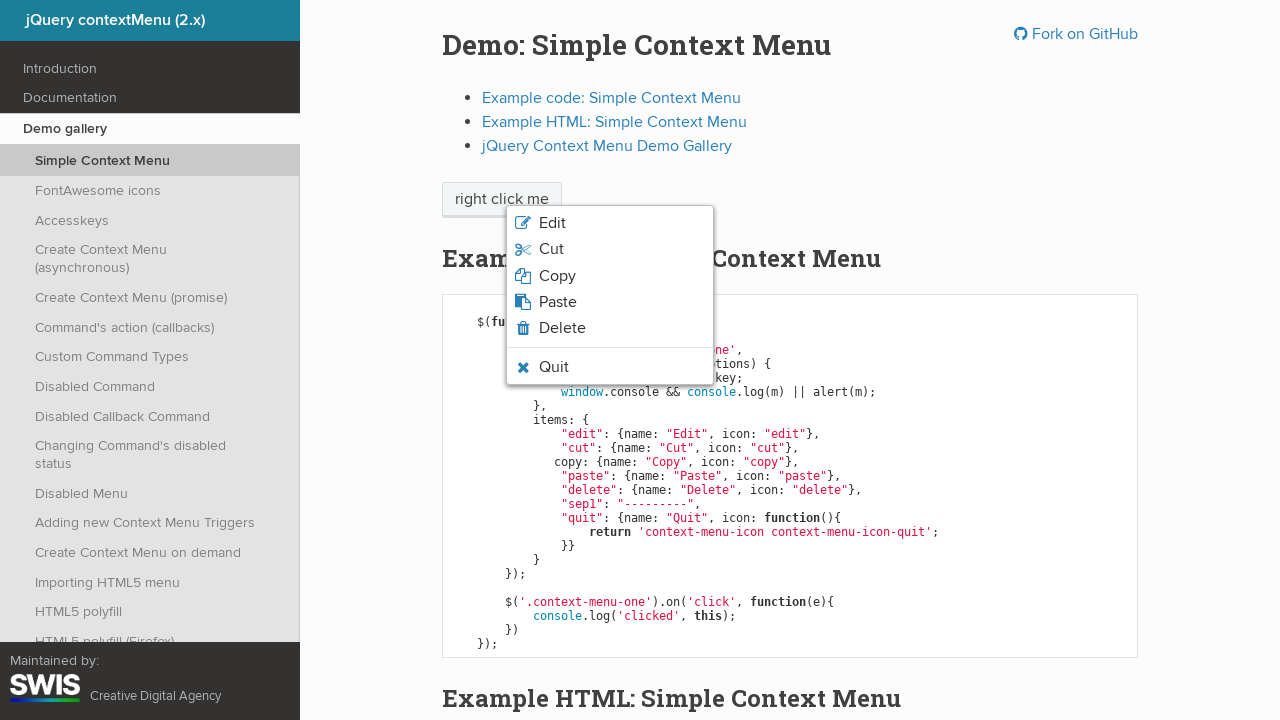

Hovered over Quit menu item at (554, 367) on ul li span:text('Quit')
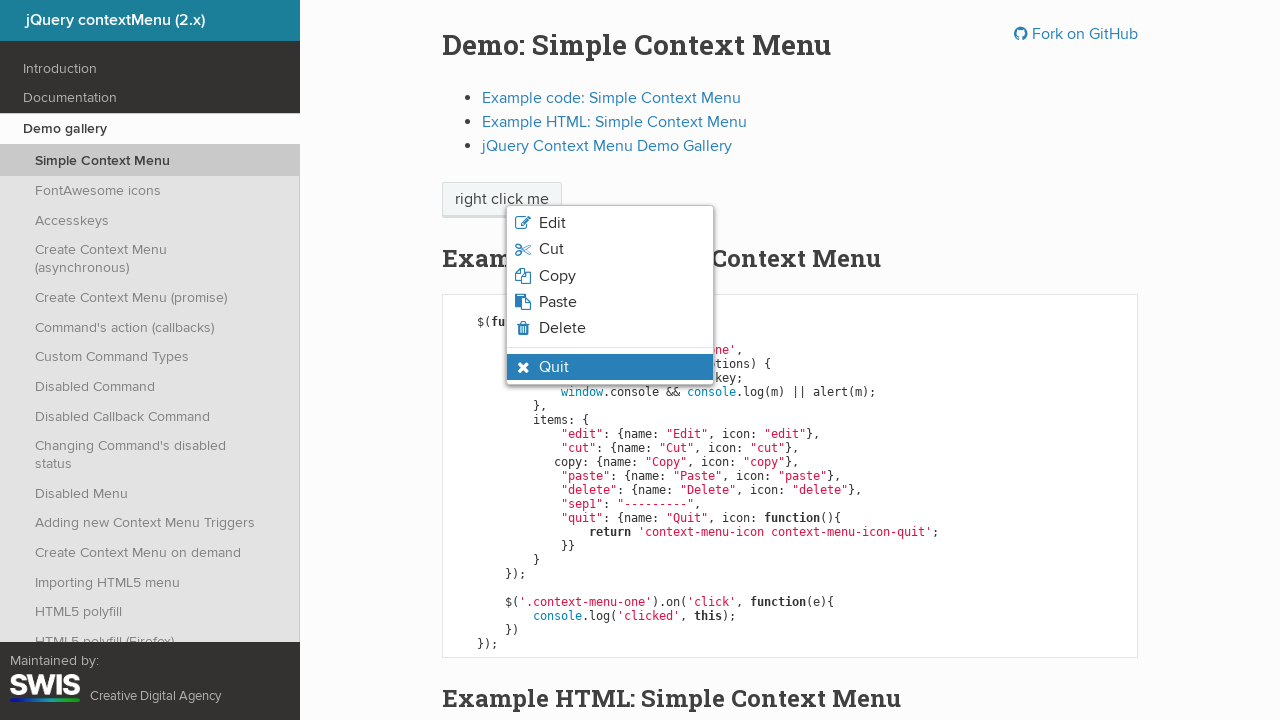

Verified Quit menu item text content
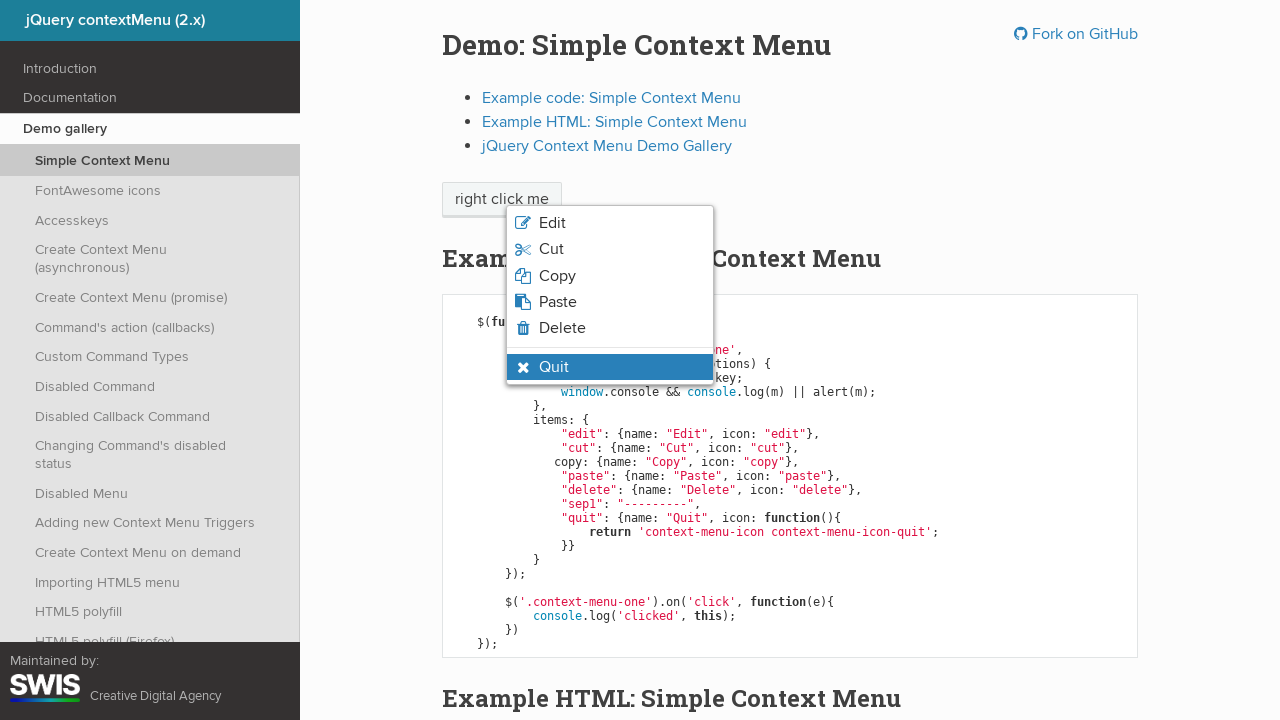

Clicked on Quit menu item at (554, 367) on ul li span:text('Quit')
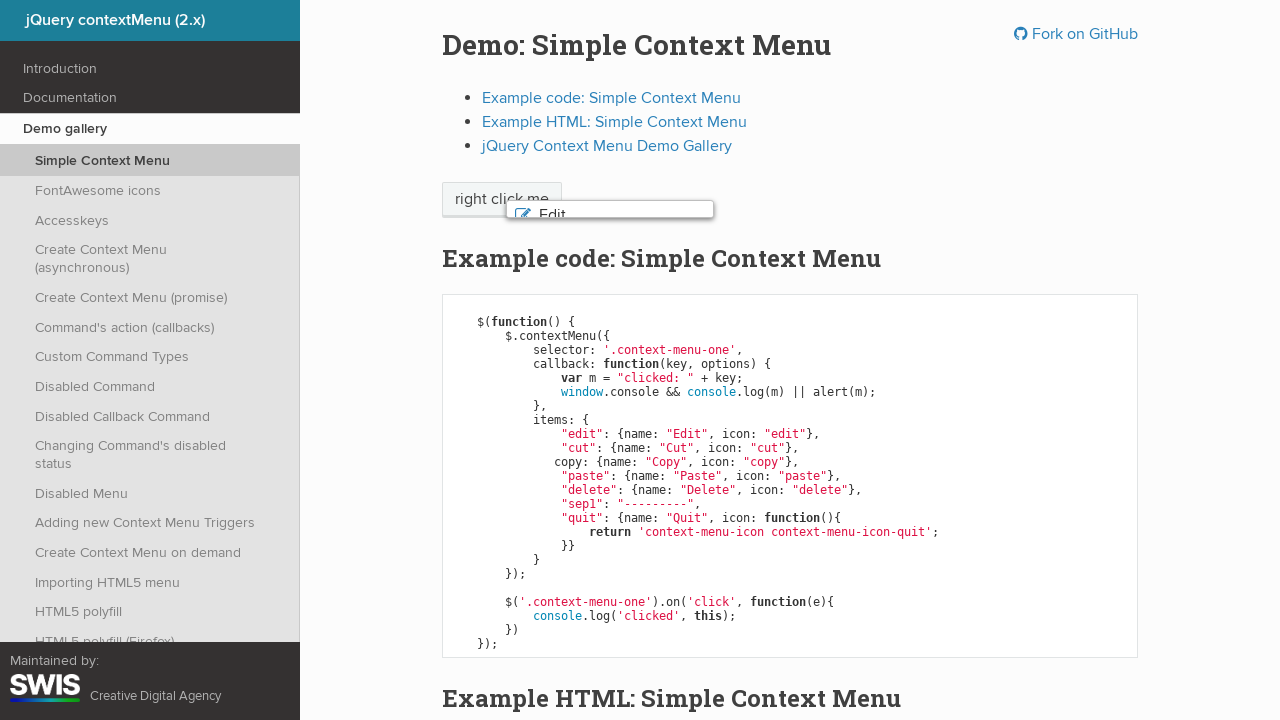

Alert dialog accepted
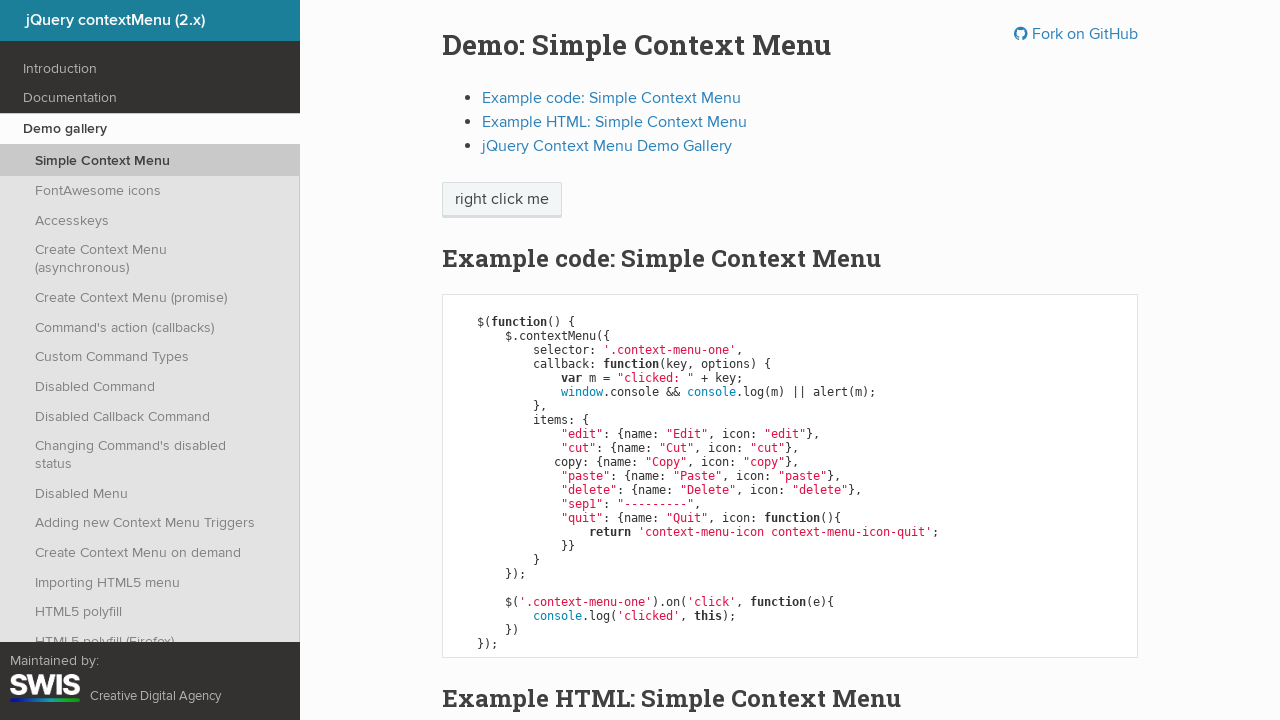

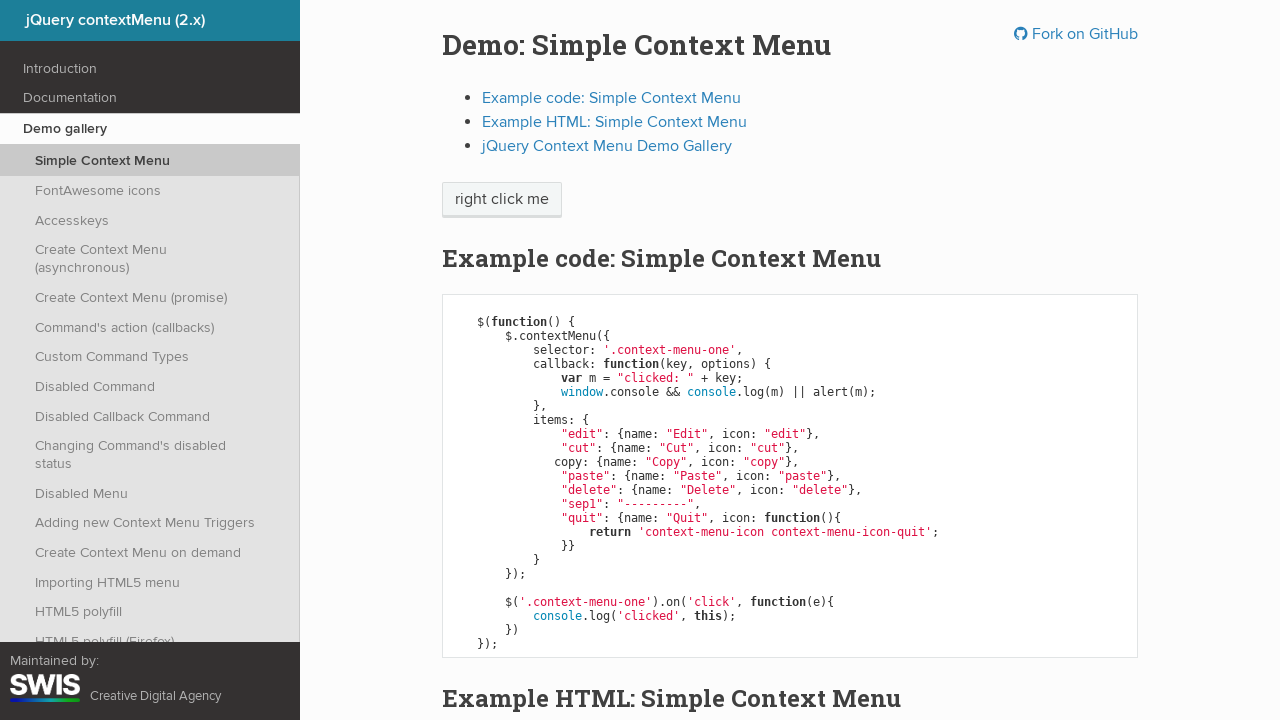